Tests dropdown selection functionality by selecting options using three different methods: by index, by value, and by visible text.

Starting URL: http://the-internet.herokuapp.com/dropdown

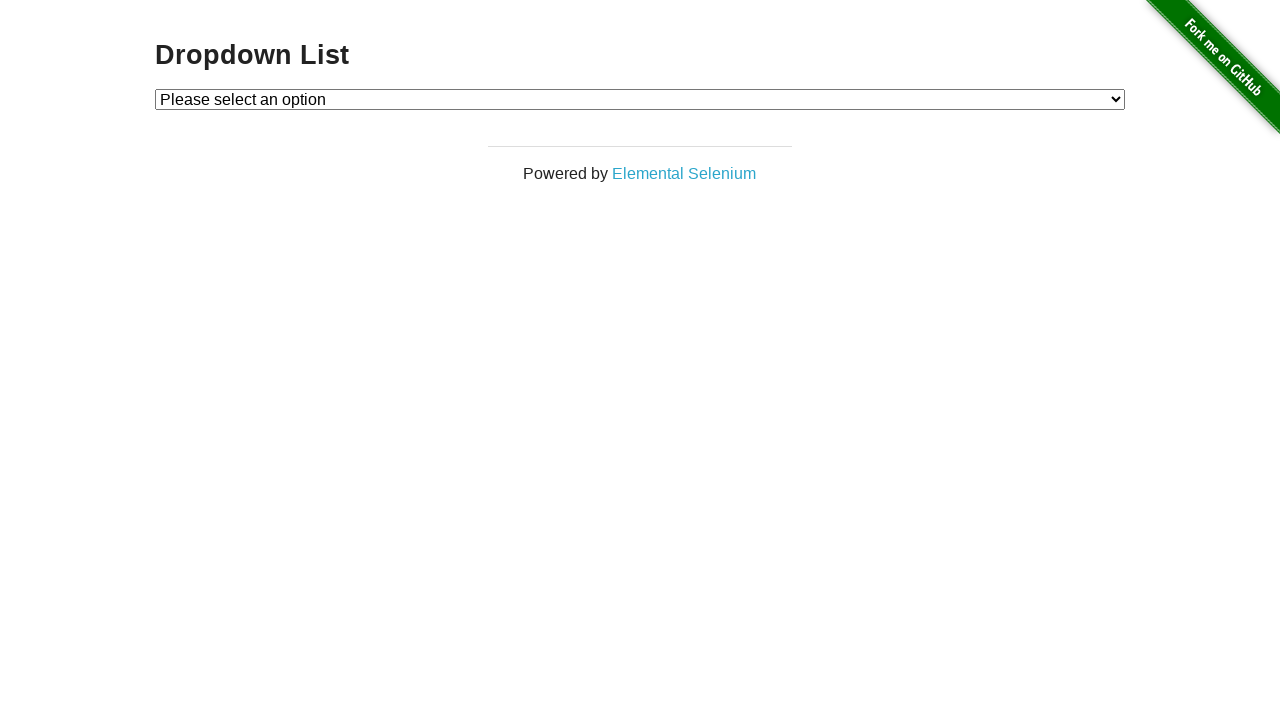

Waited for dropdown selector to load
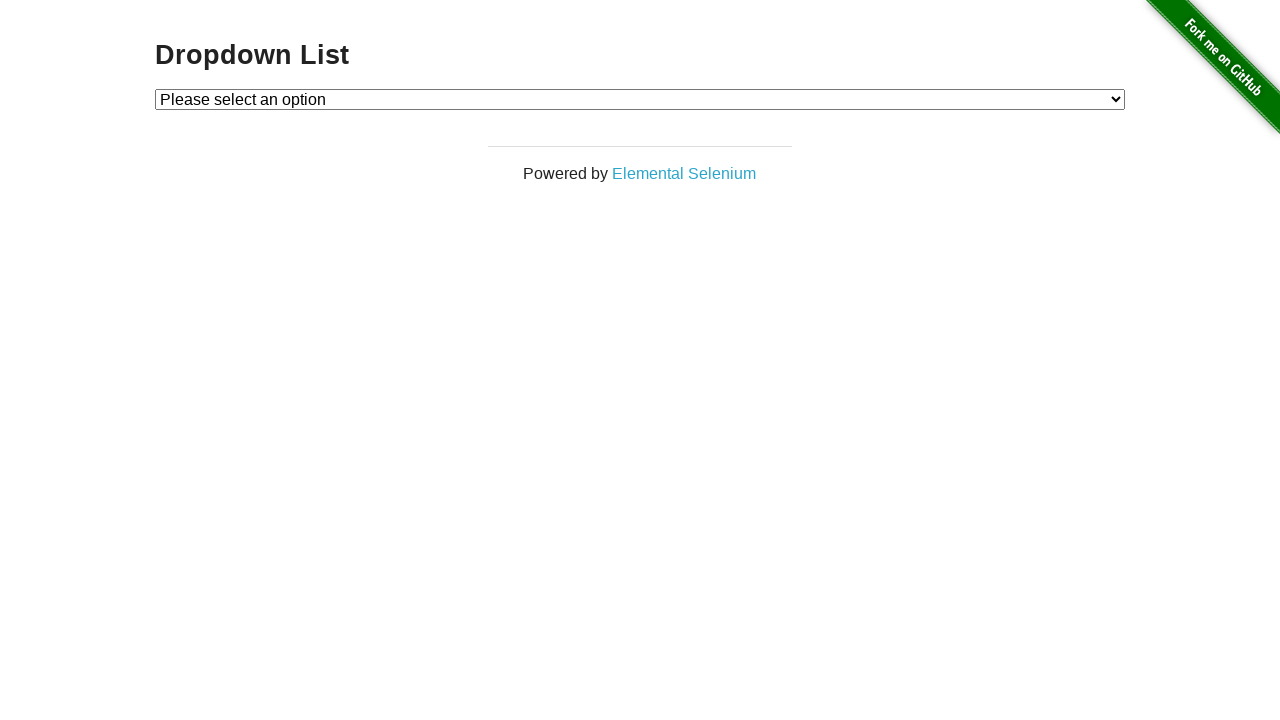

Selected dropdown option by index 1 (Option 1) on select#dropdown
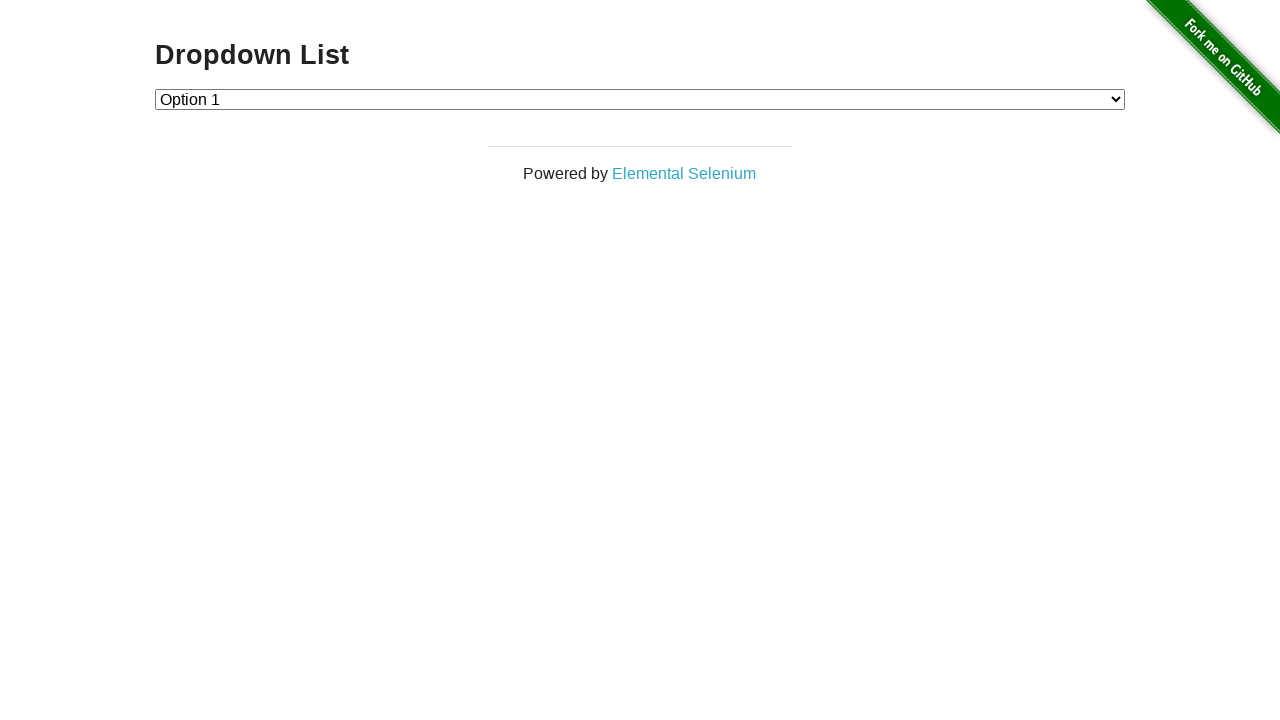

Selected dropdown option by value '2' (Option 2) on select#dropdown
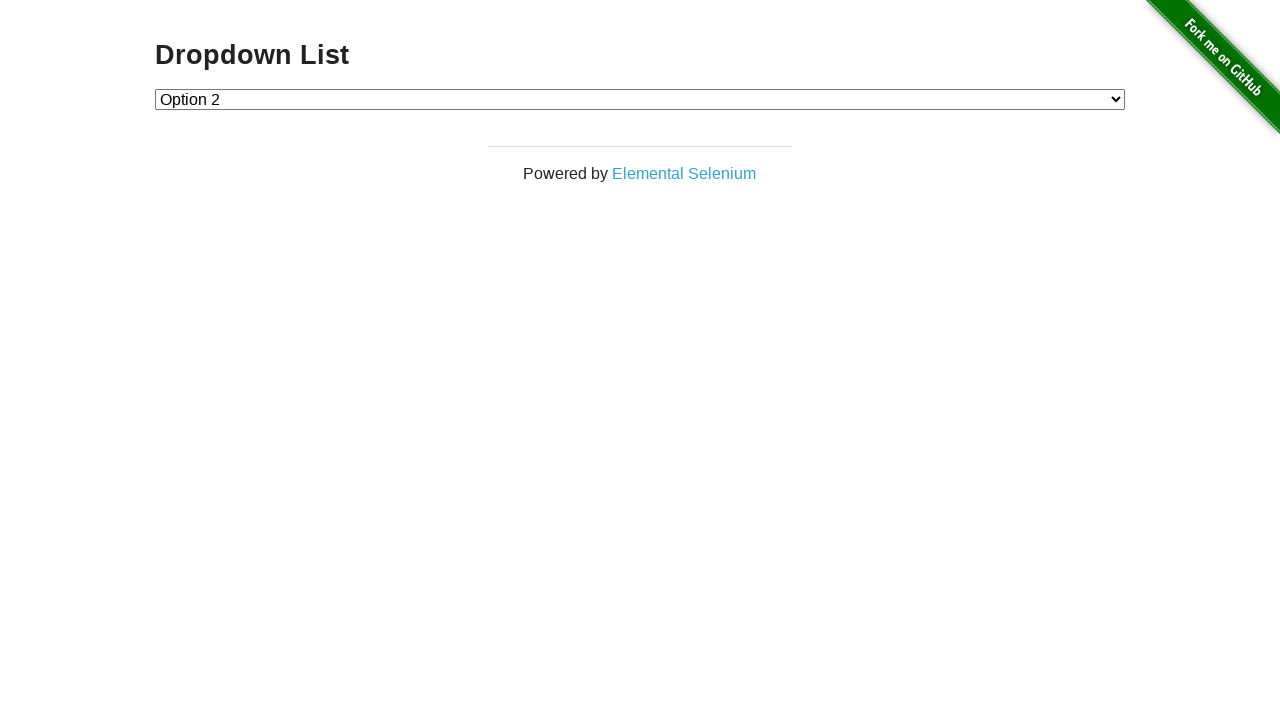

Selected dropdown option by visible text 'Option 1' on select#dropdown
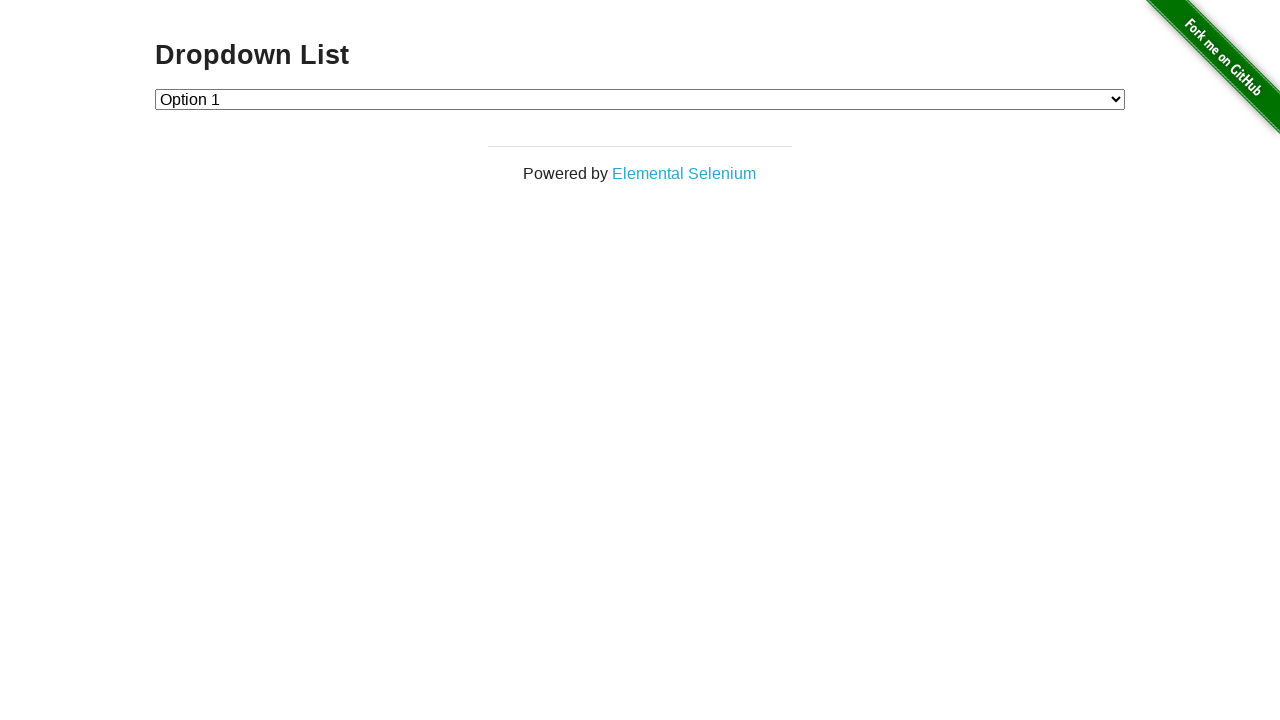

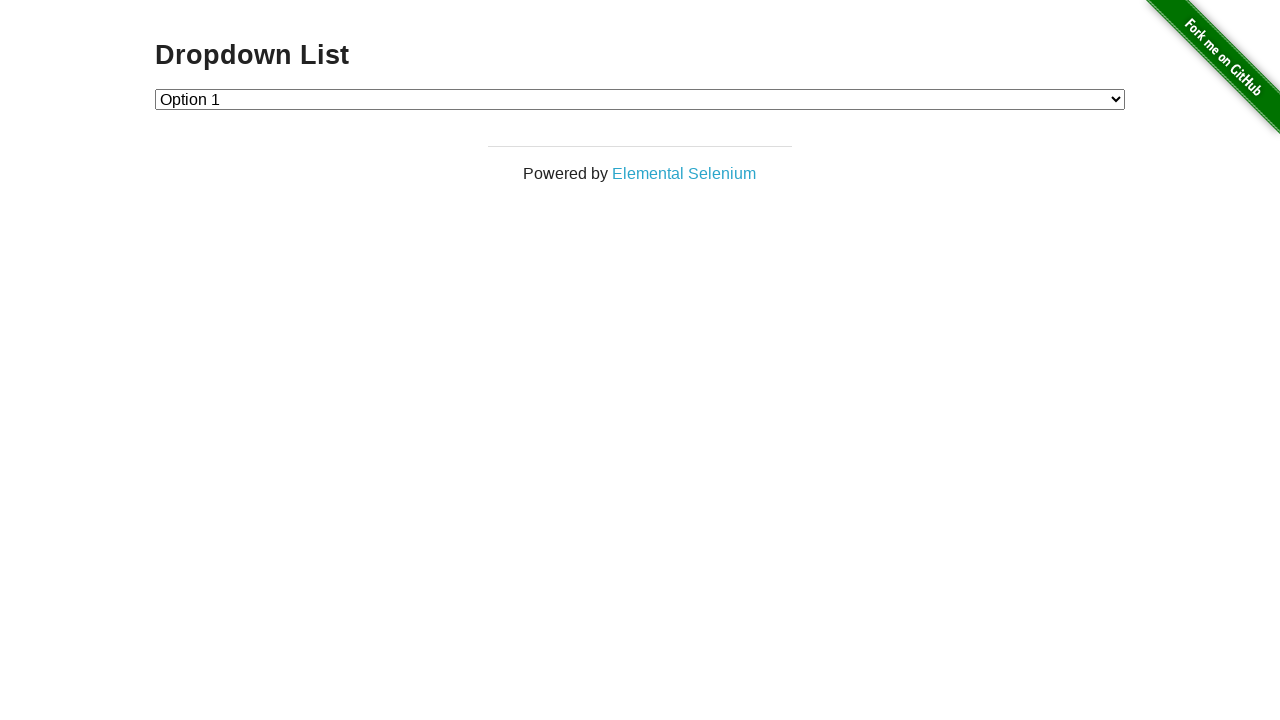